Clicks on the developer's page link in the footer and verifies navigation to bonigarcia.dev

Starting URL: https://bonigarcia.dev/selenium-webdriver-java/navigation1.html

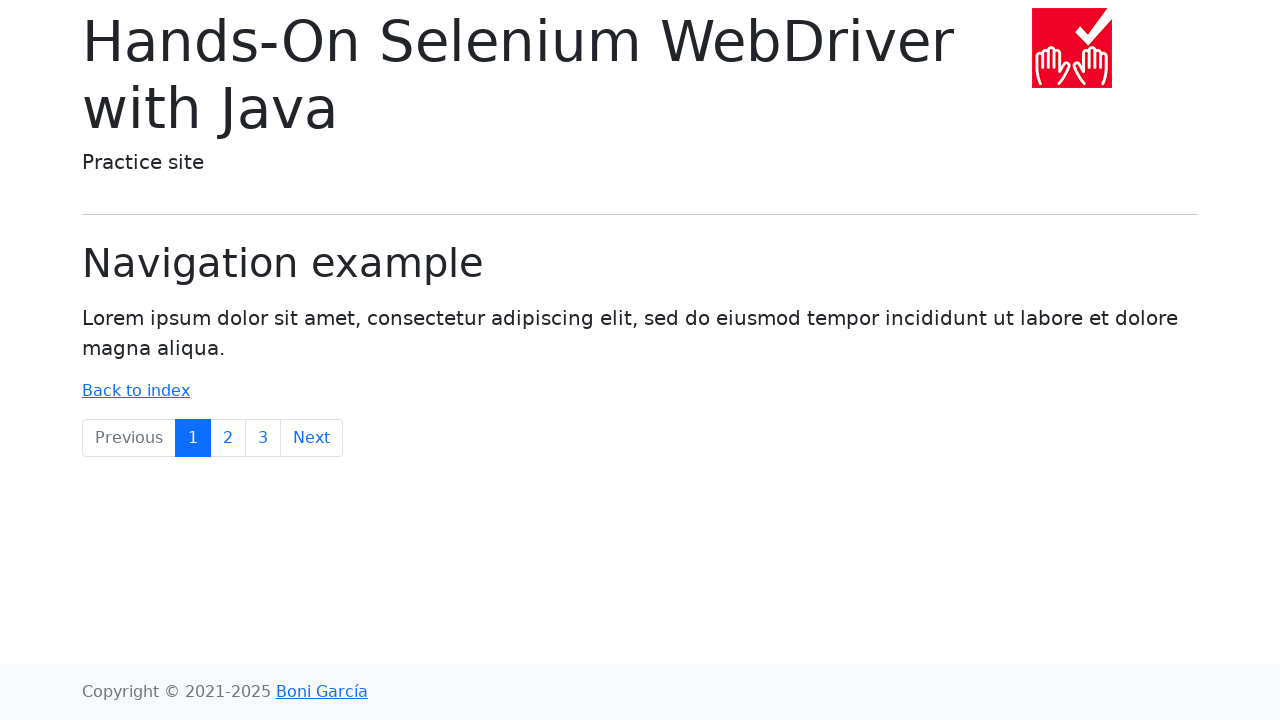

Clicked on developer's page link in footer at (322, 692) on footer a[href*='bonigarcia.dev']
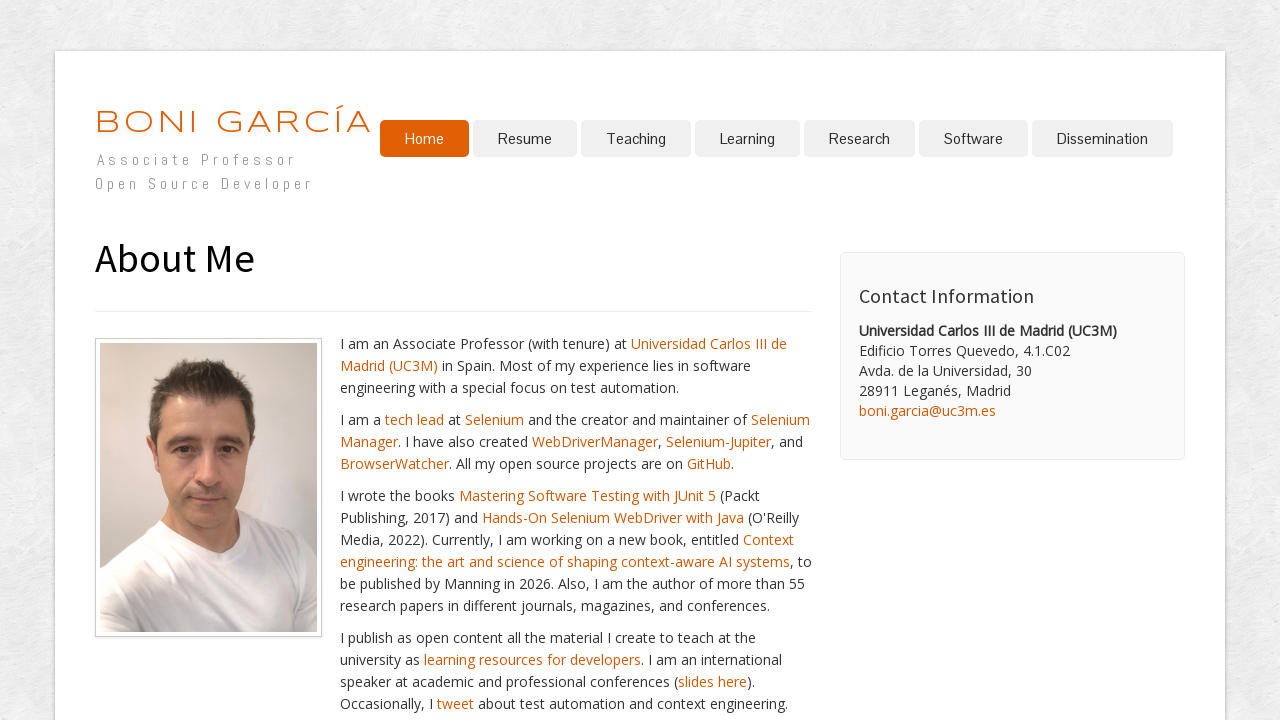

Verified navigation to bonigarcia.dev domain
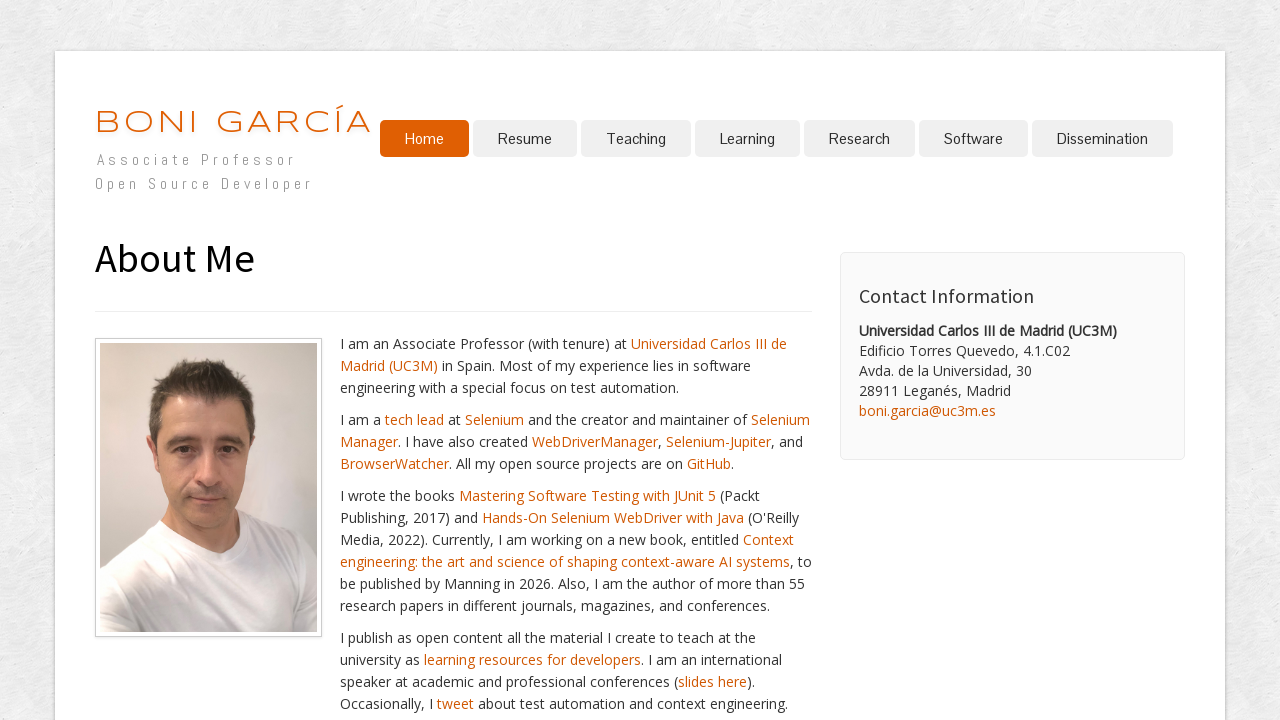

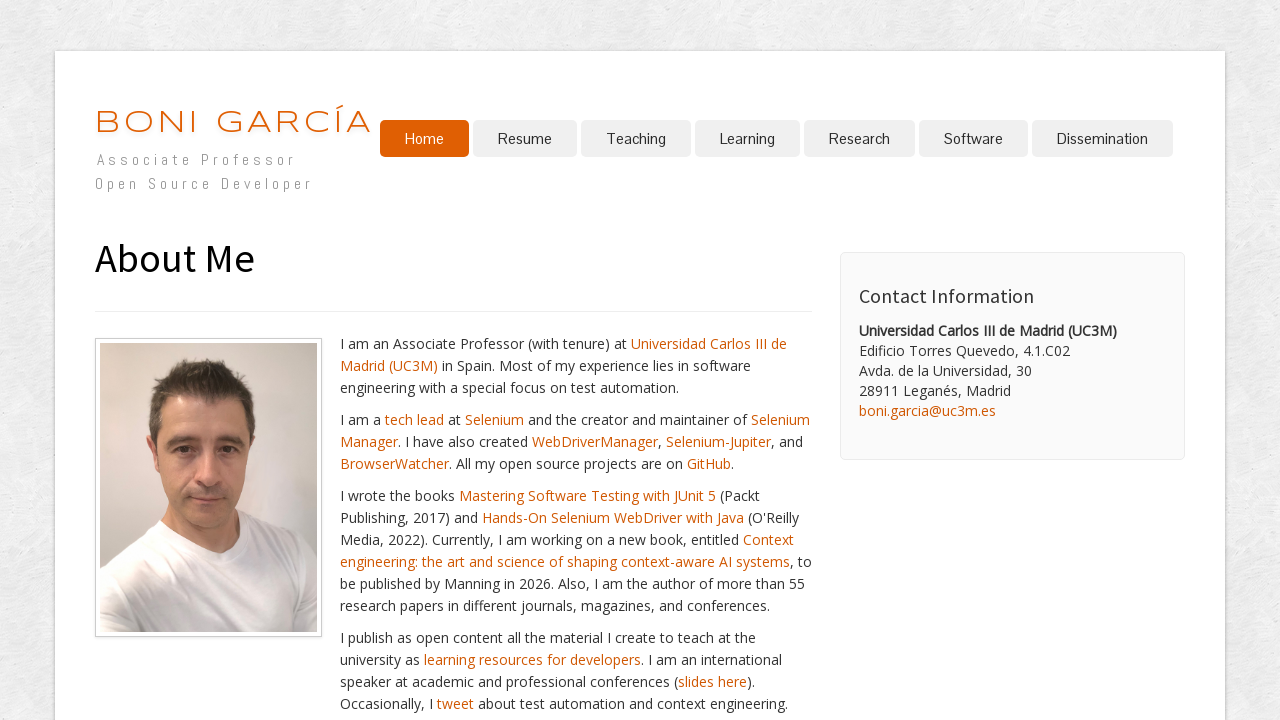